Tests the signup form by filling username and password fields with valid credentials and submitting the form

Starting URL: https://www.demoblaze.com/index.html

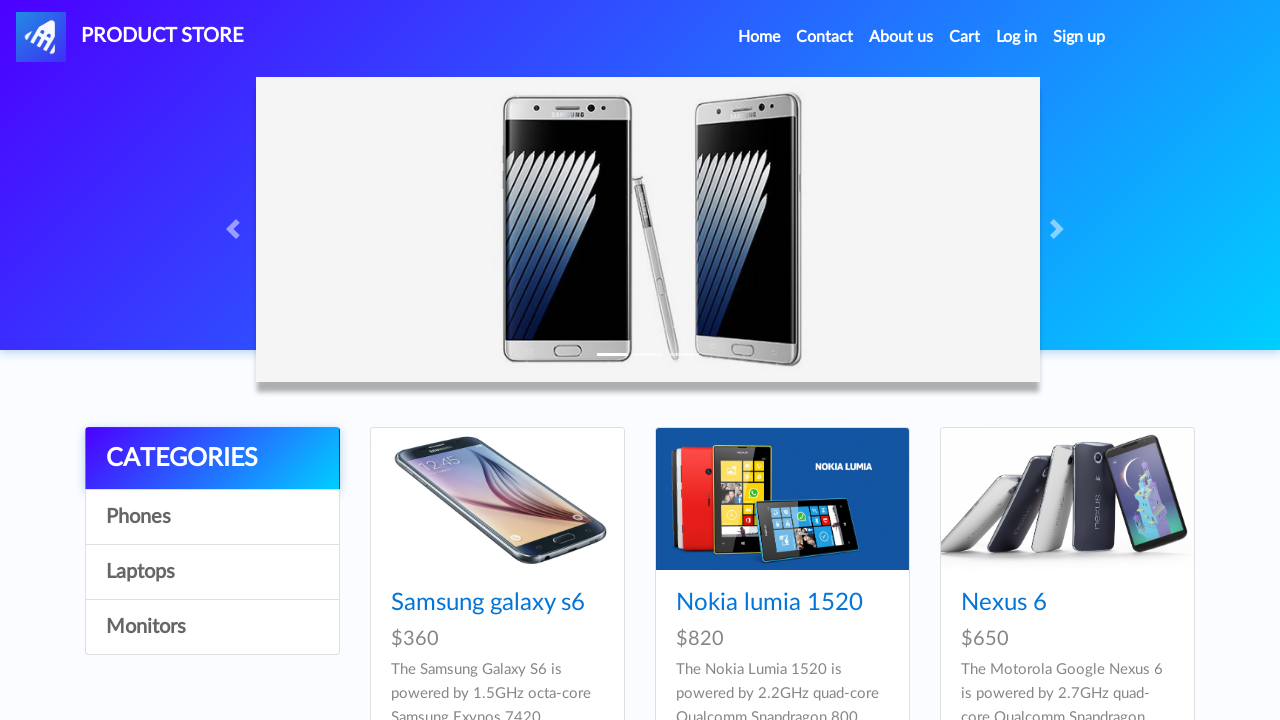

Clicked Sign up button to open modal at (1079, 37) on #signin2
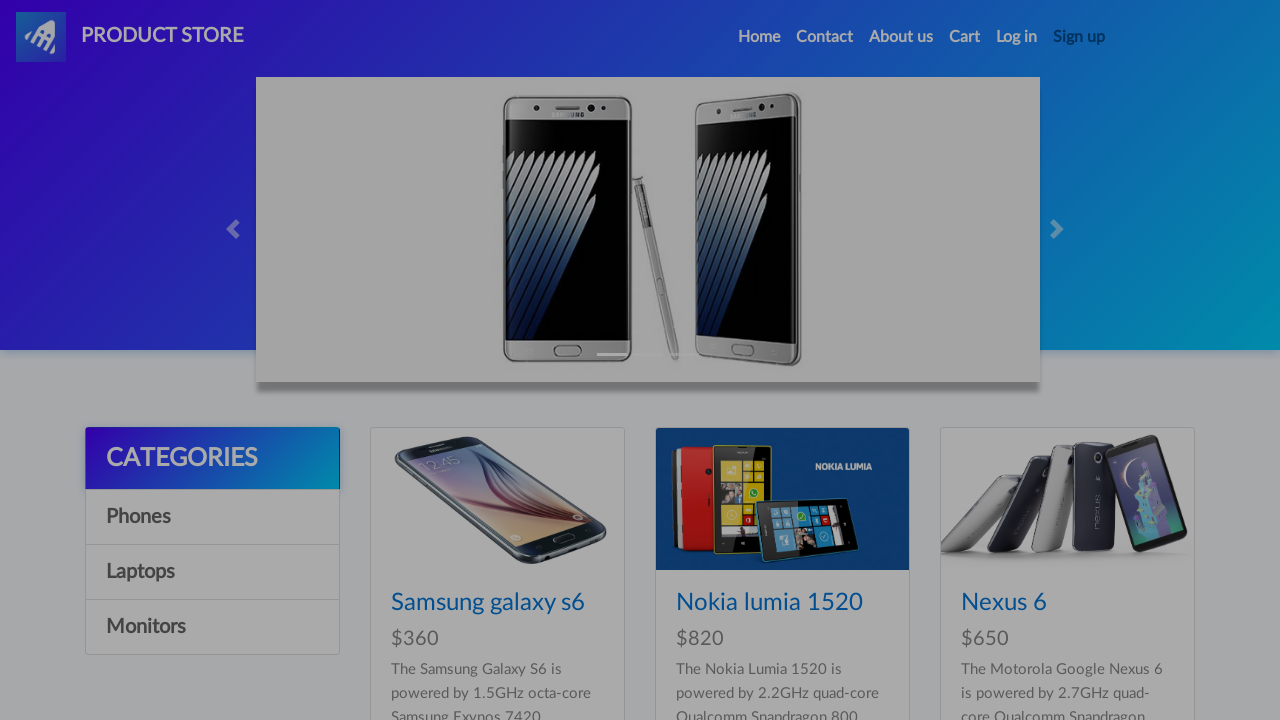

Sign up modal appeared with username field visible
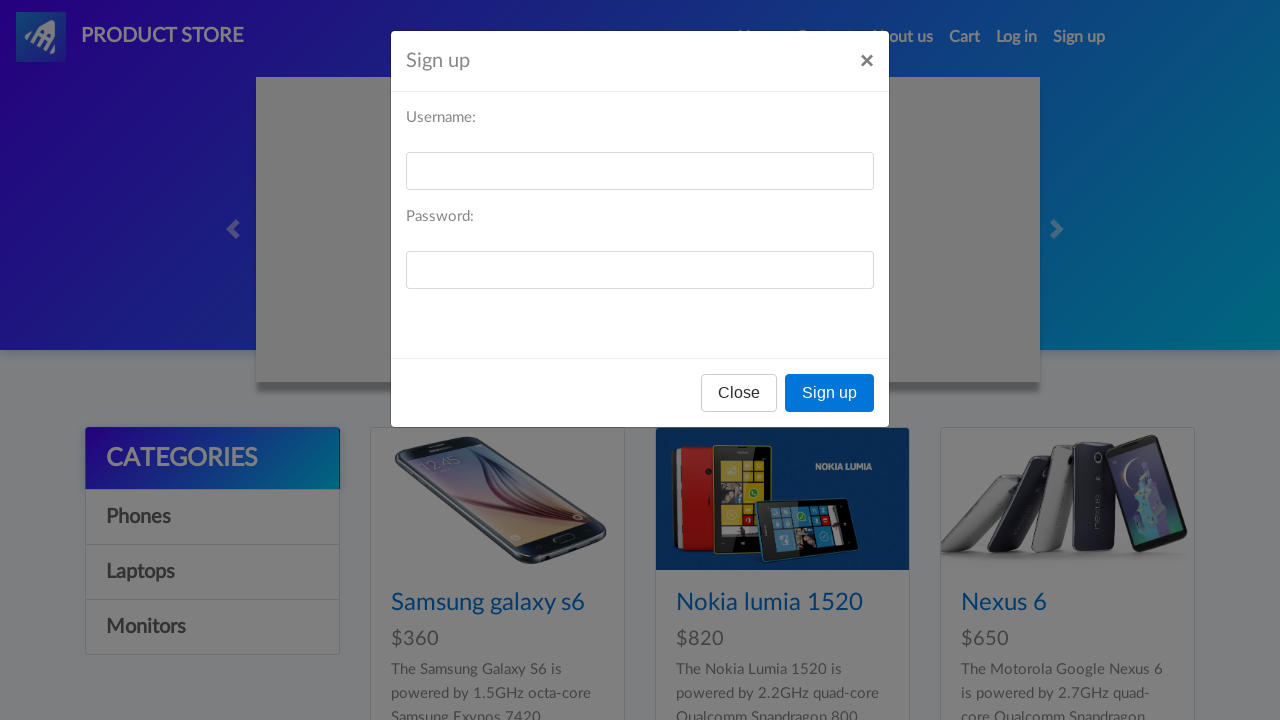

Filled username field with 'User2024Test' on #sign-username
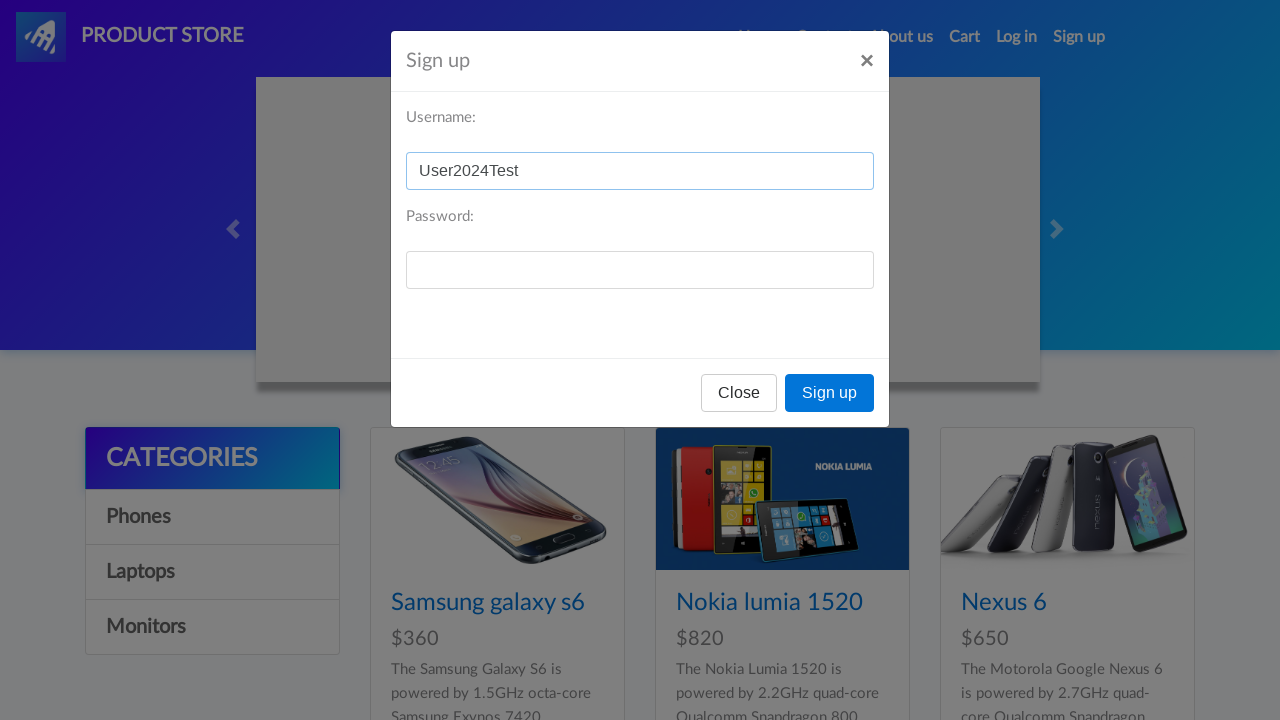

Filled password field with 'Pass123Secure' on #sign-password
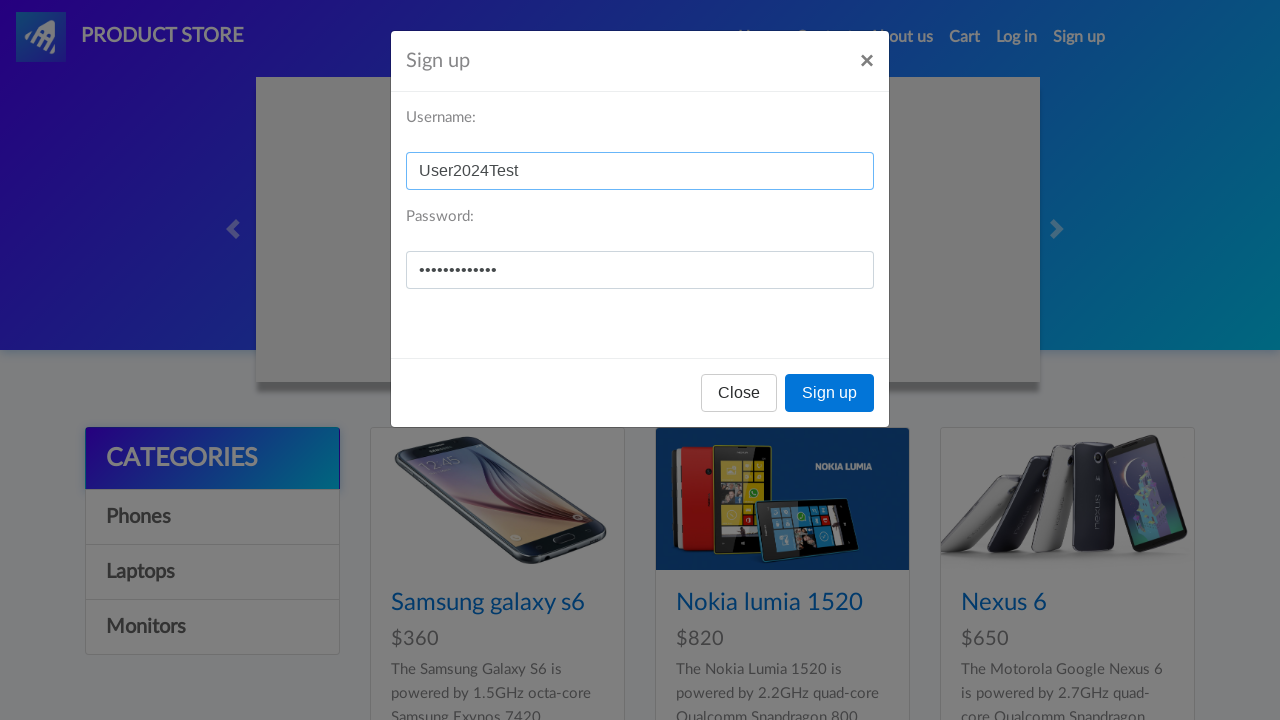

Clicked Sign up button to submit the form at (830, 393) on button:has-text('Sign up')
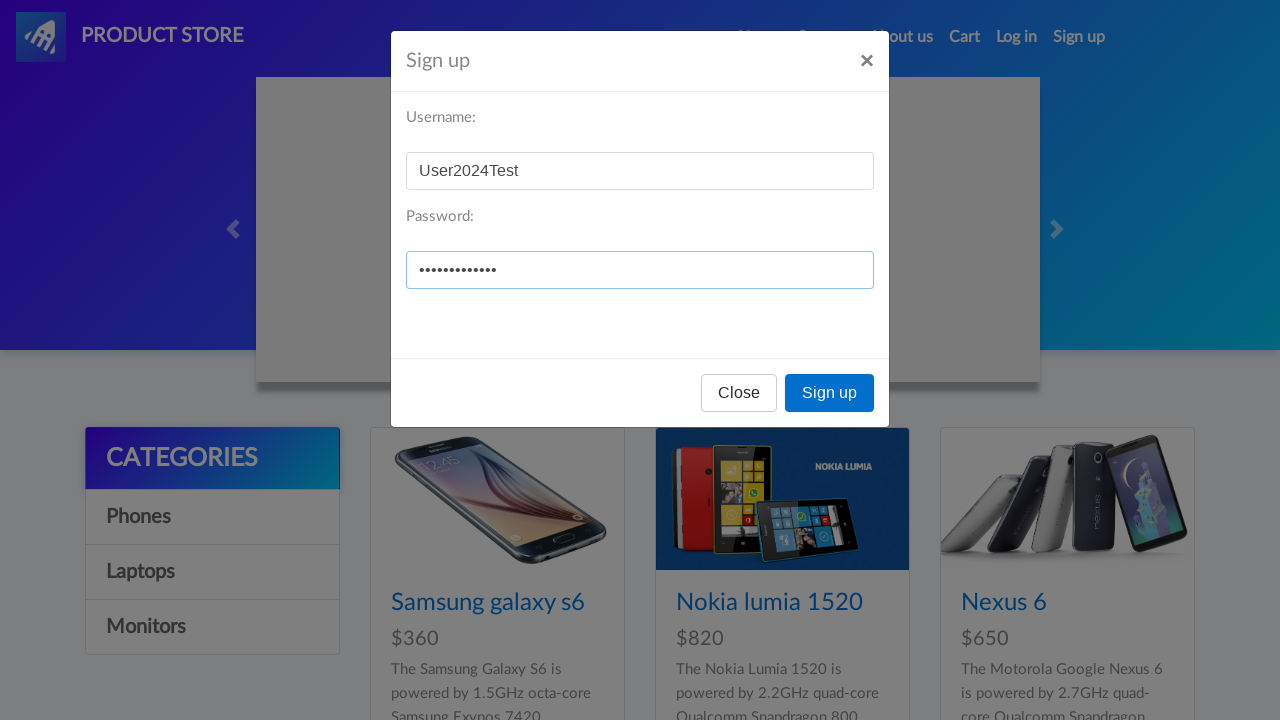

Accepted the dialog alert
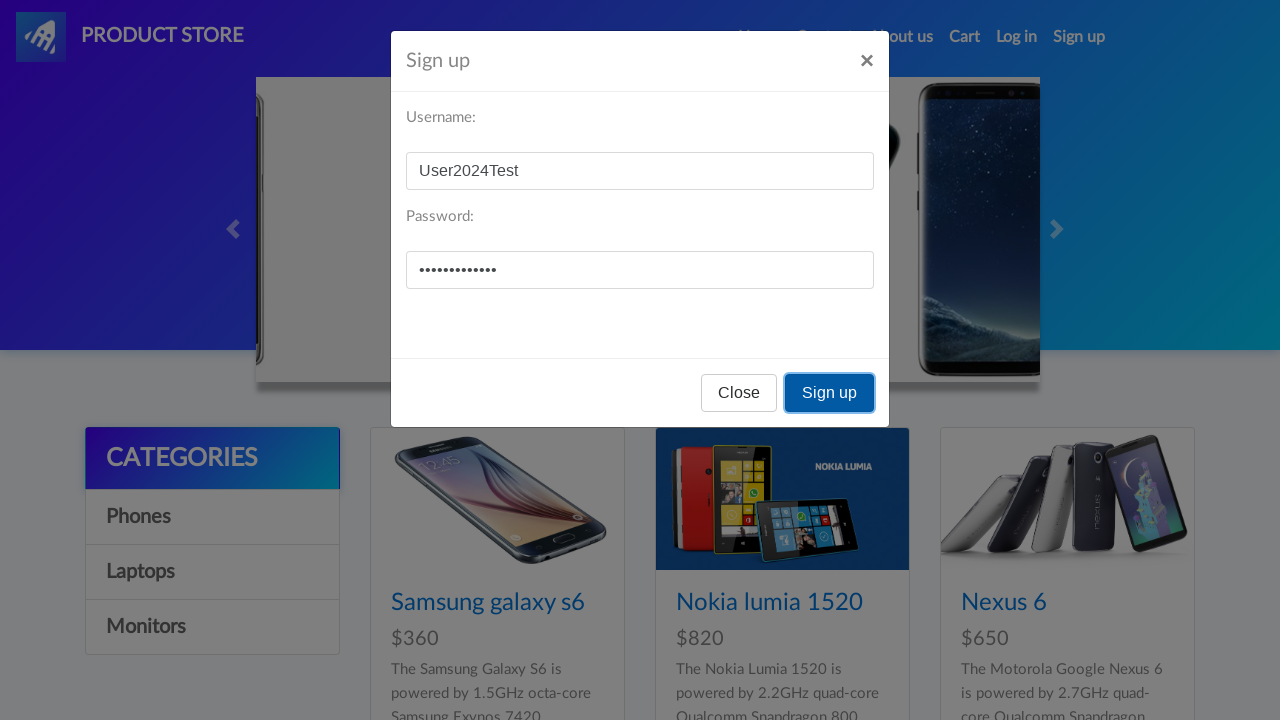

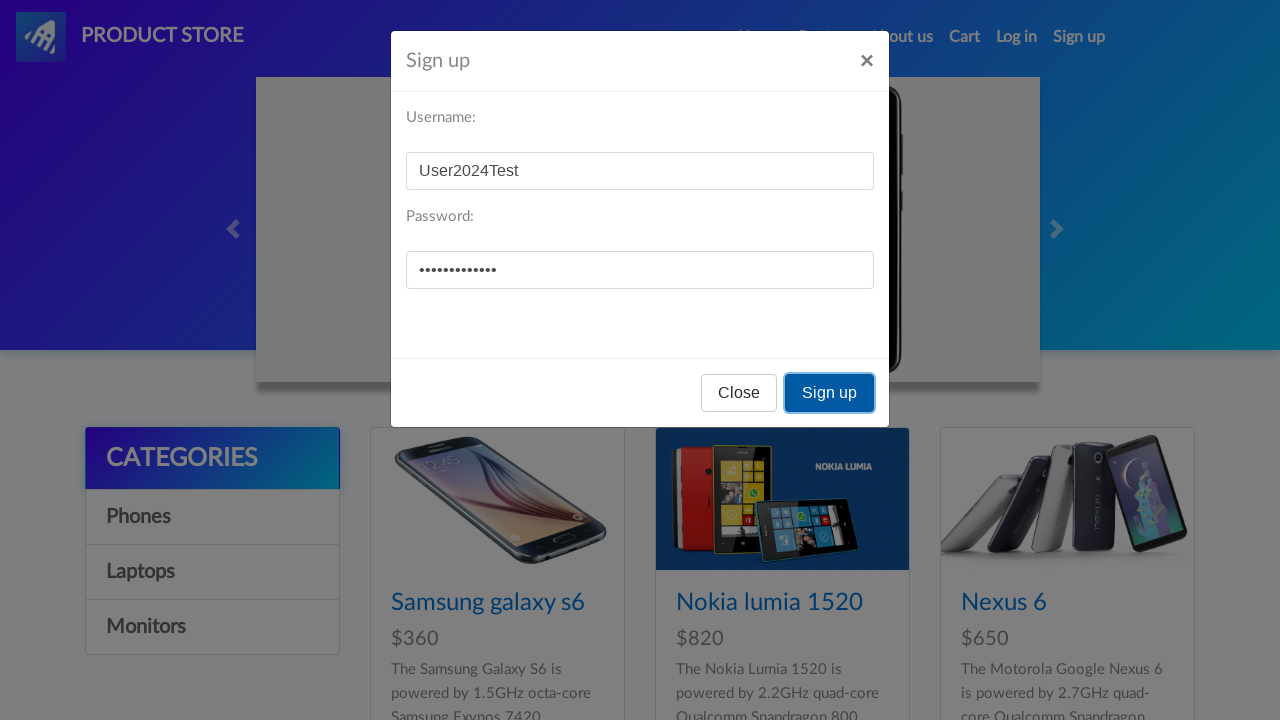